Tests that navigating to the 'all' route via URL shows all todos including both active and completed items

Starting URL: https://todomvc.com/examples/typescript-angular/#/

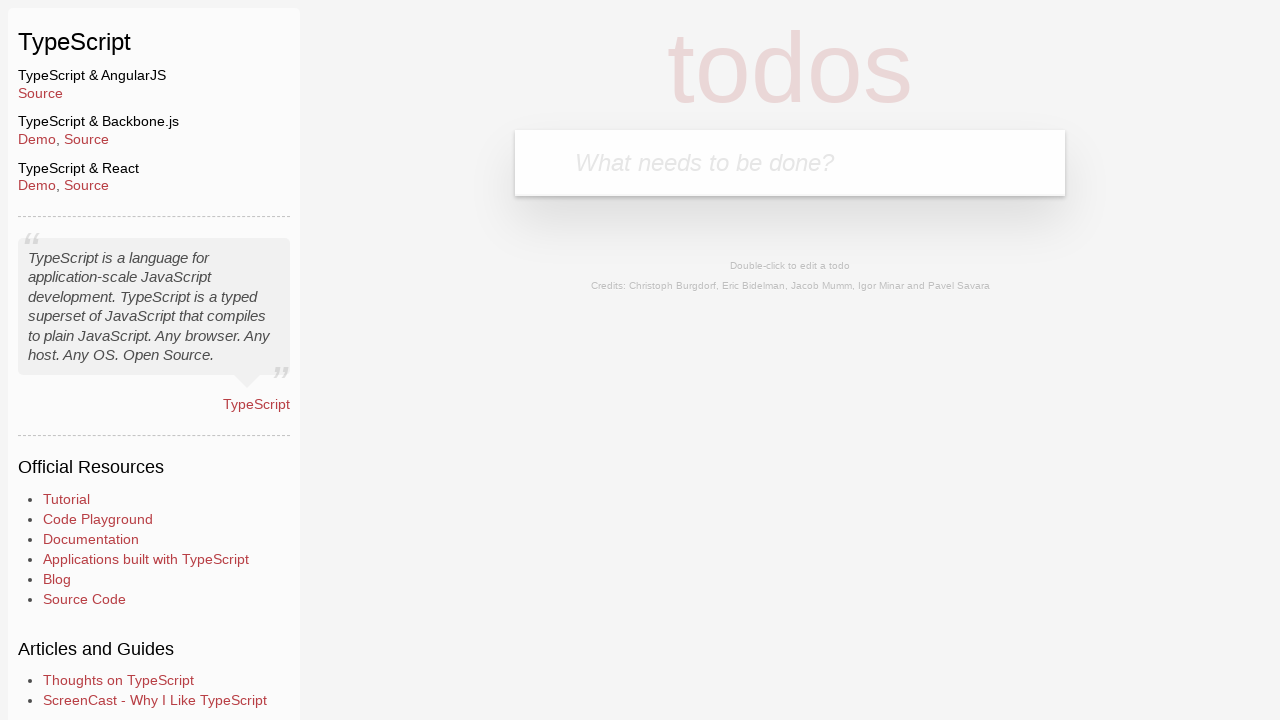

Filled new todo field with 'Example1' on .new-todo
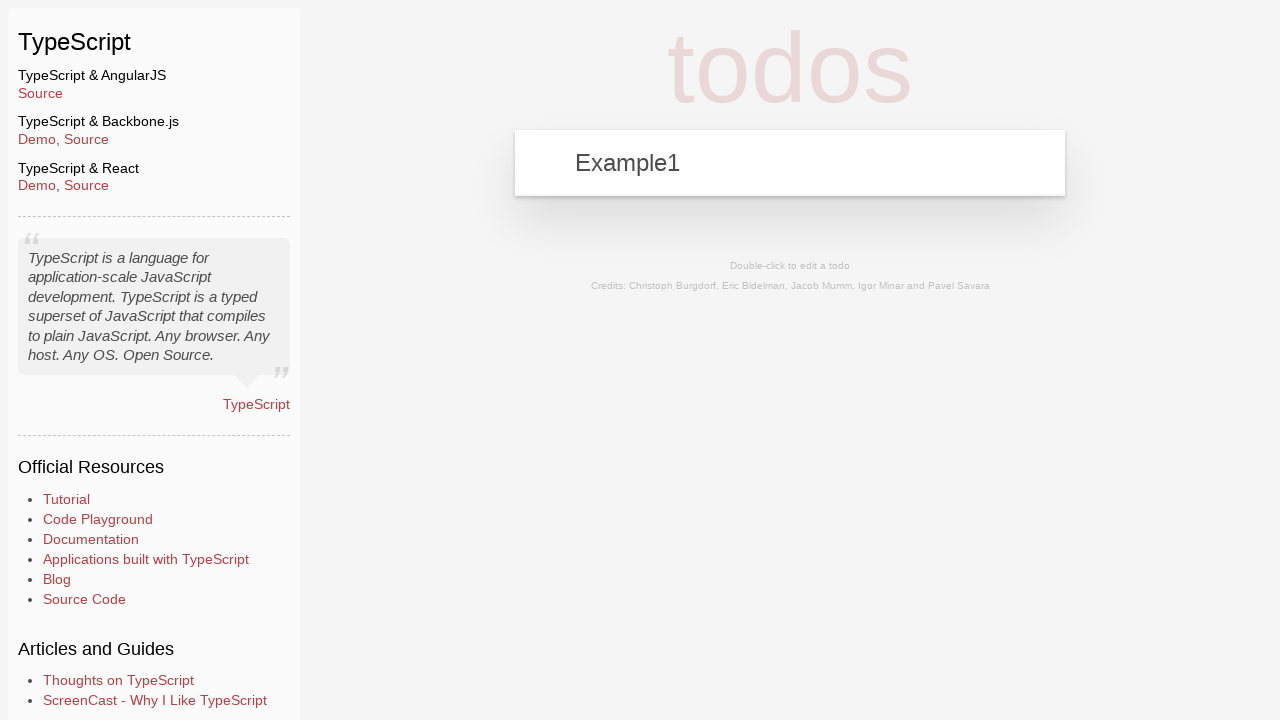

Pressed Enter to create first todo on .new-todo
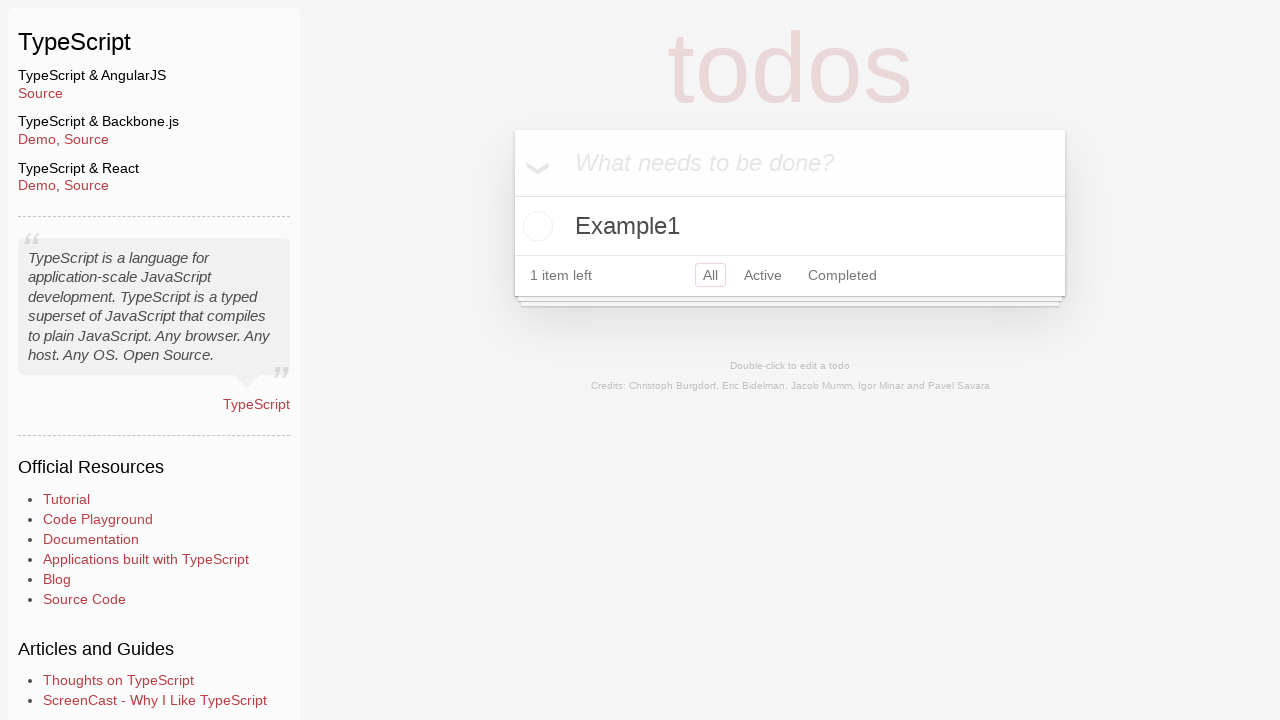

Filled new todo field with 'Example2' on .new-todo
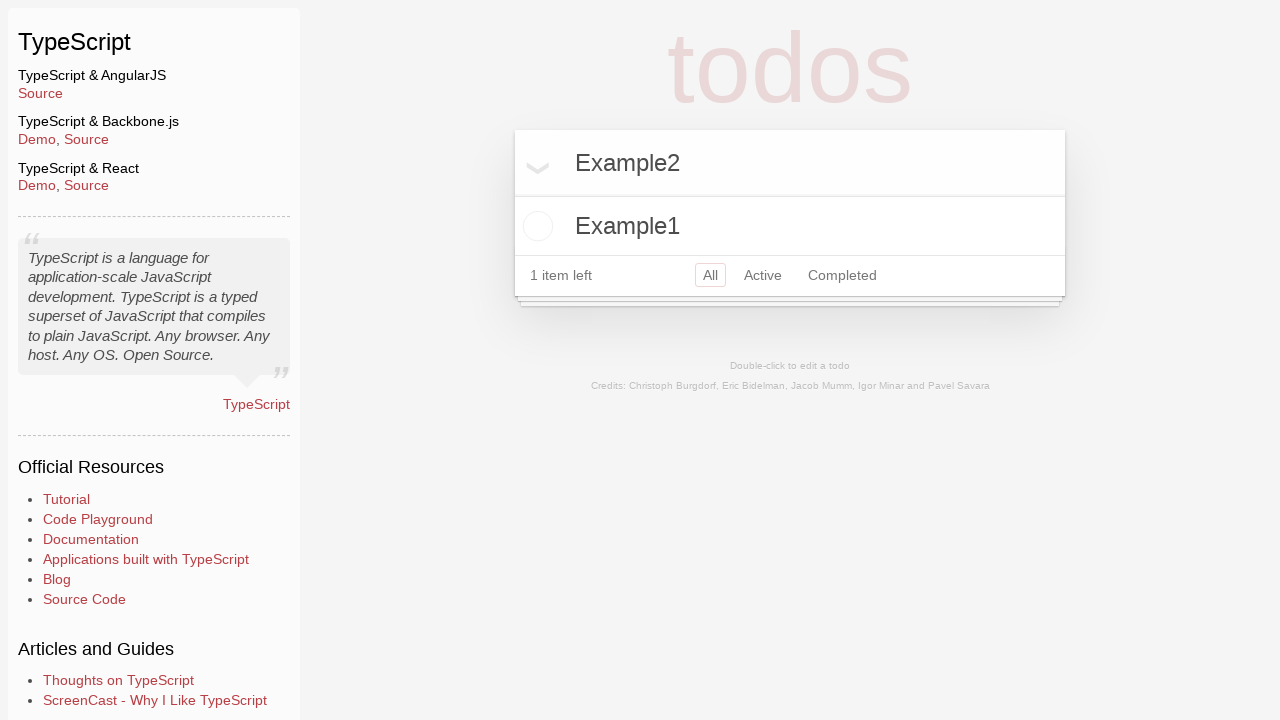

Pressed Enter to create second todo on .new-todo
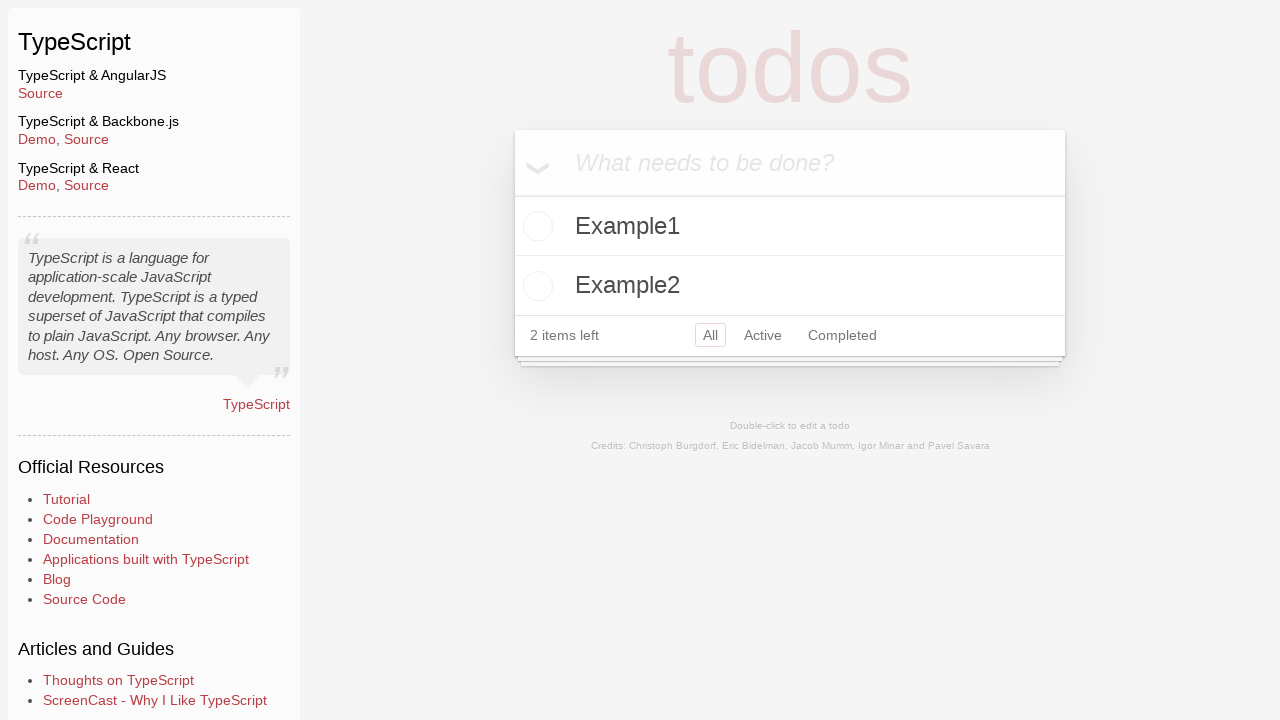

Clicked toggle to mark Example2 as completed at (535, 286) on li:has-text('Example2') .toggle
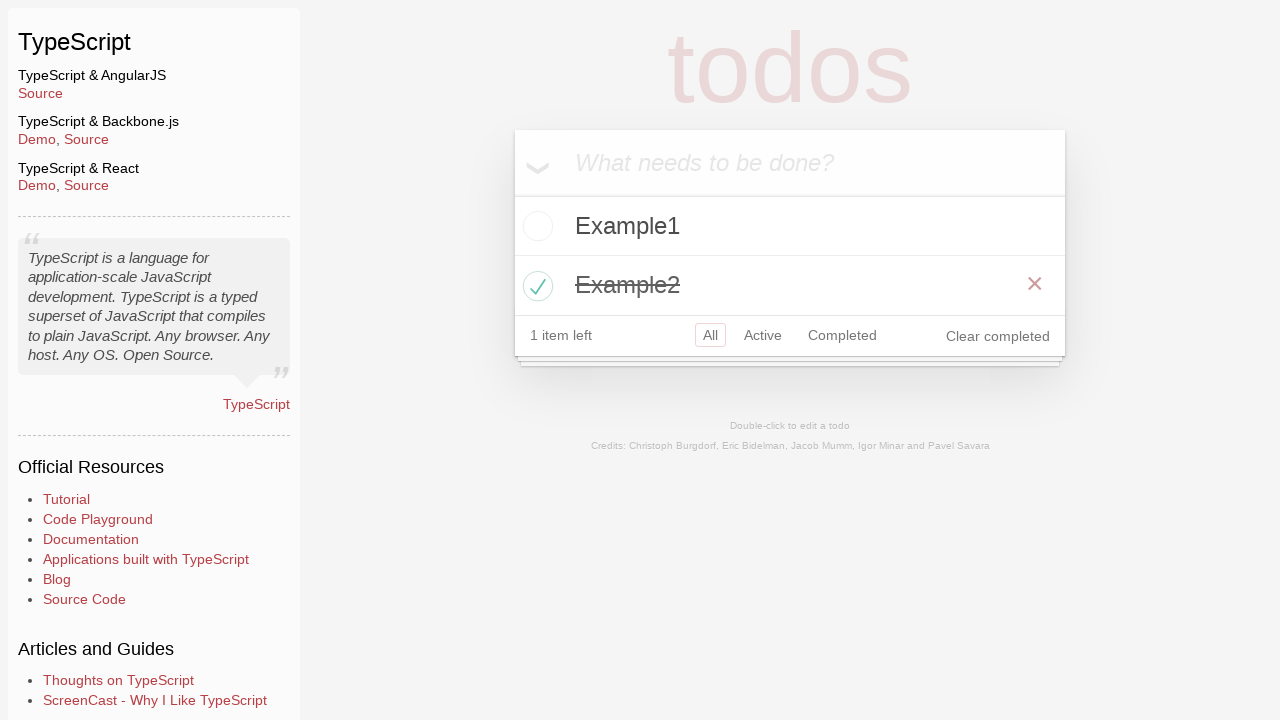

Navigated to 'all' route
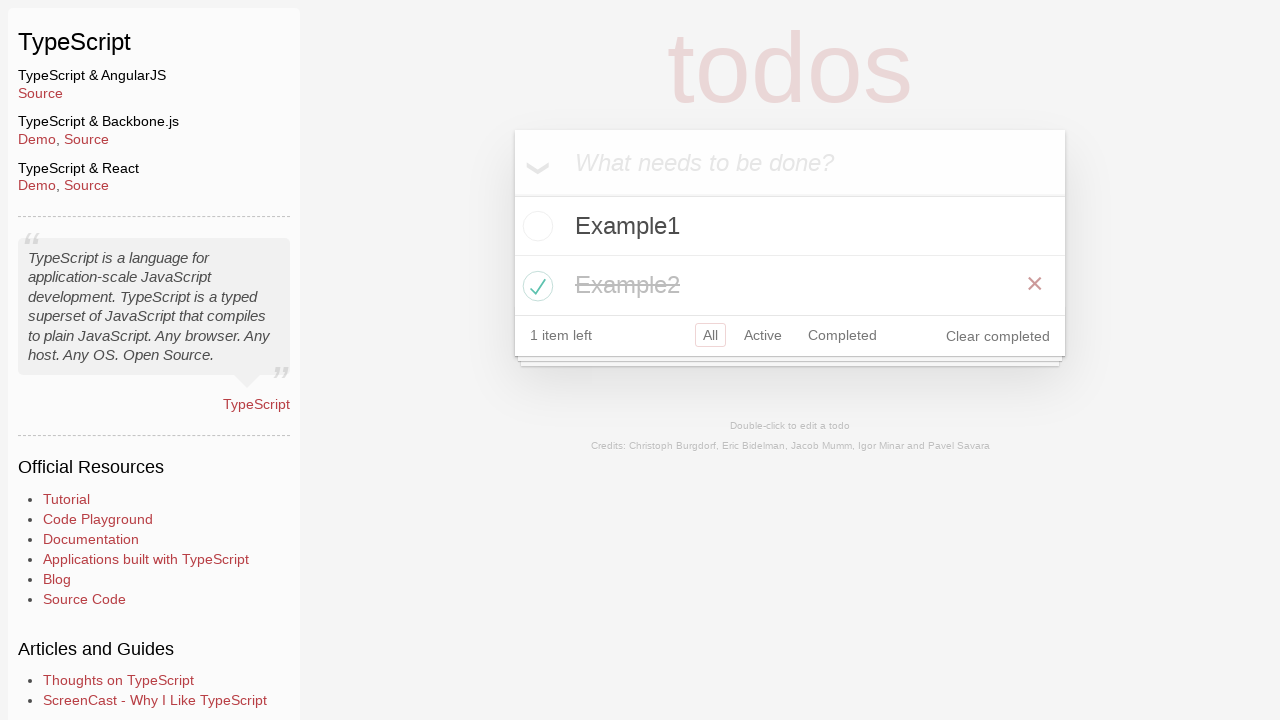

Example1 todo is visible
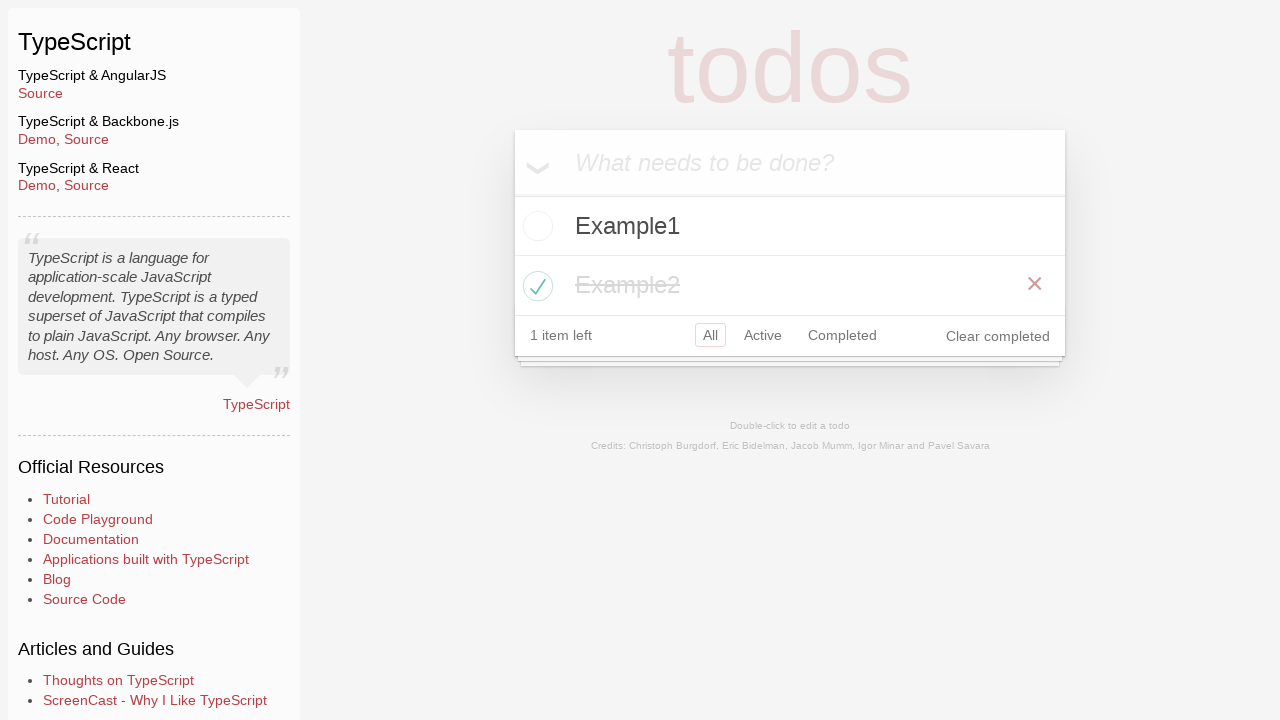

Example2 todo is visible
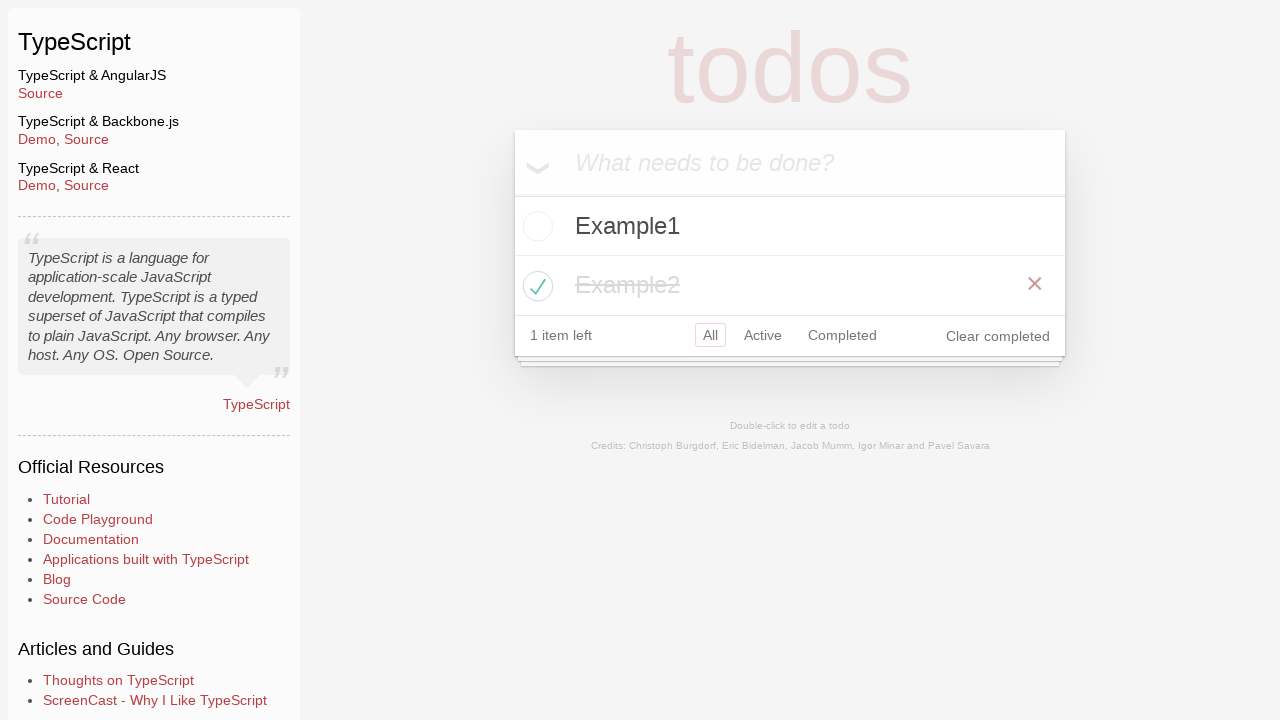

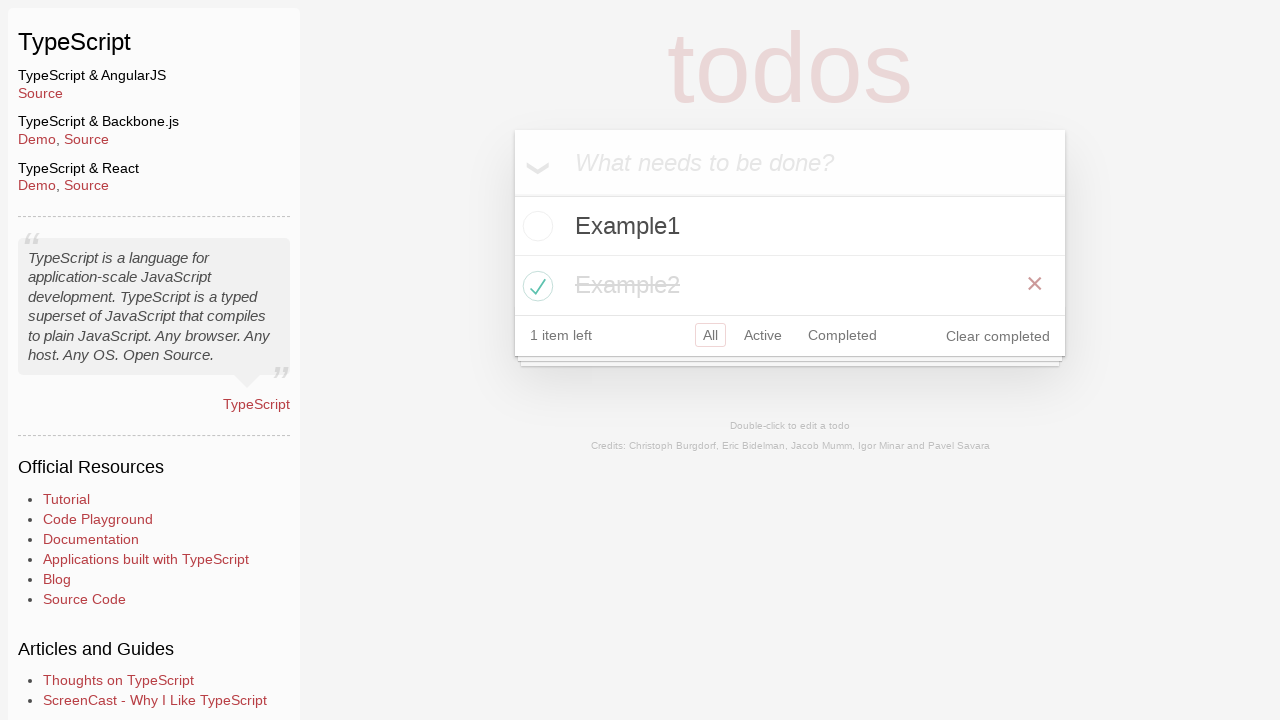